Tests that new todo items are appended to the bottom of the list by creating three items

Starting URL: https://demo.playwright.dev/todomvc

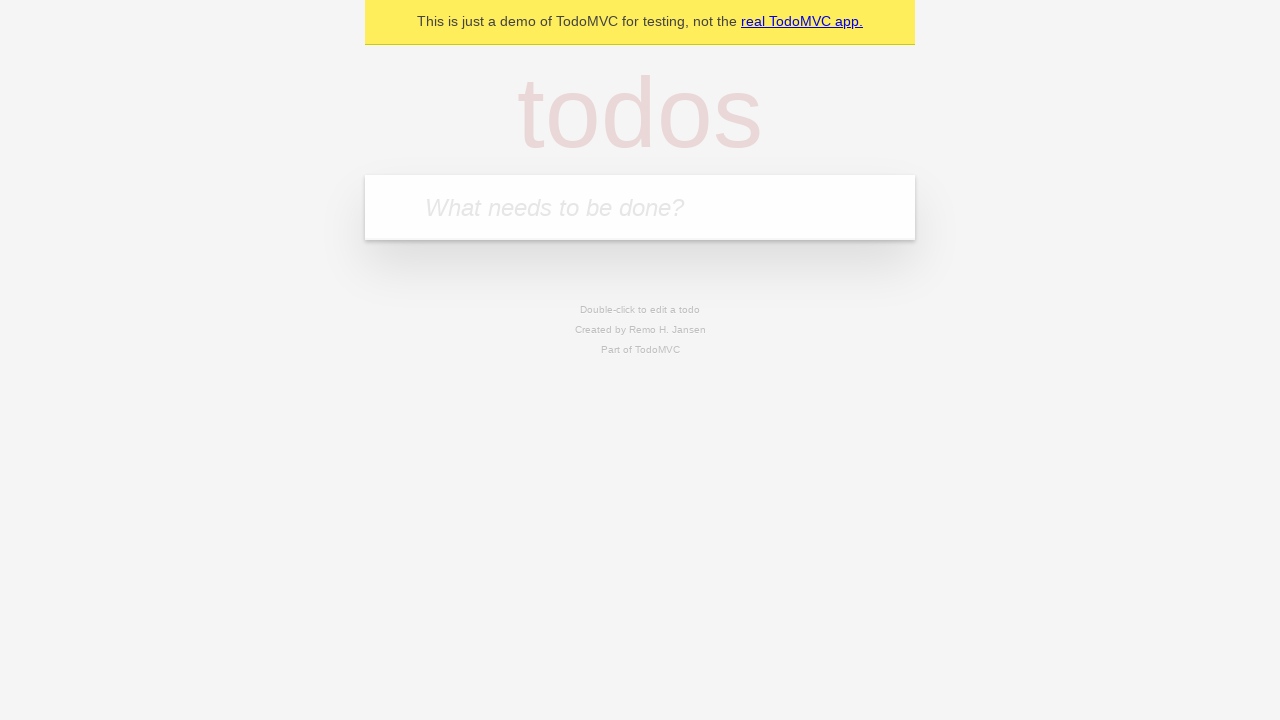

Filled todo input with 'buy some cheese' on internal:attr=[placeholder="What needs to be done?"i]
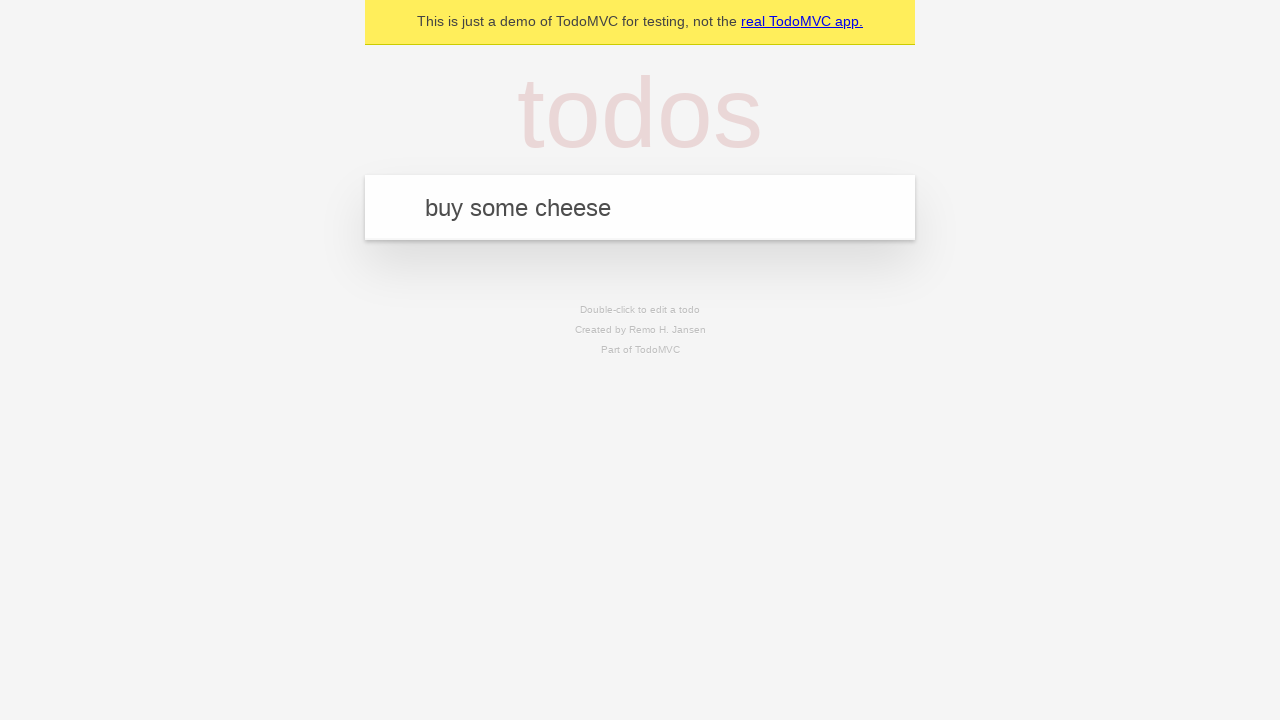

Pressed Enter to add first todo item on internal:attr=[placeholder="What needs to be done?"i]
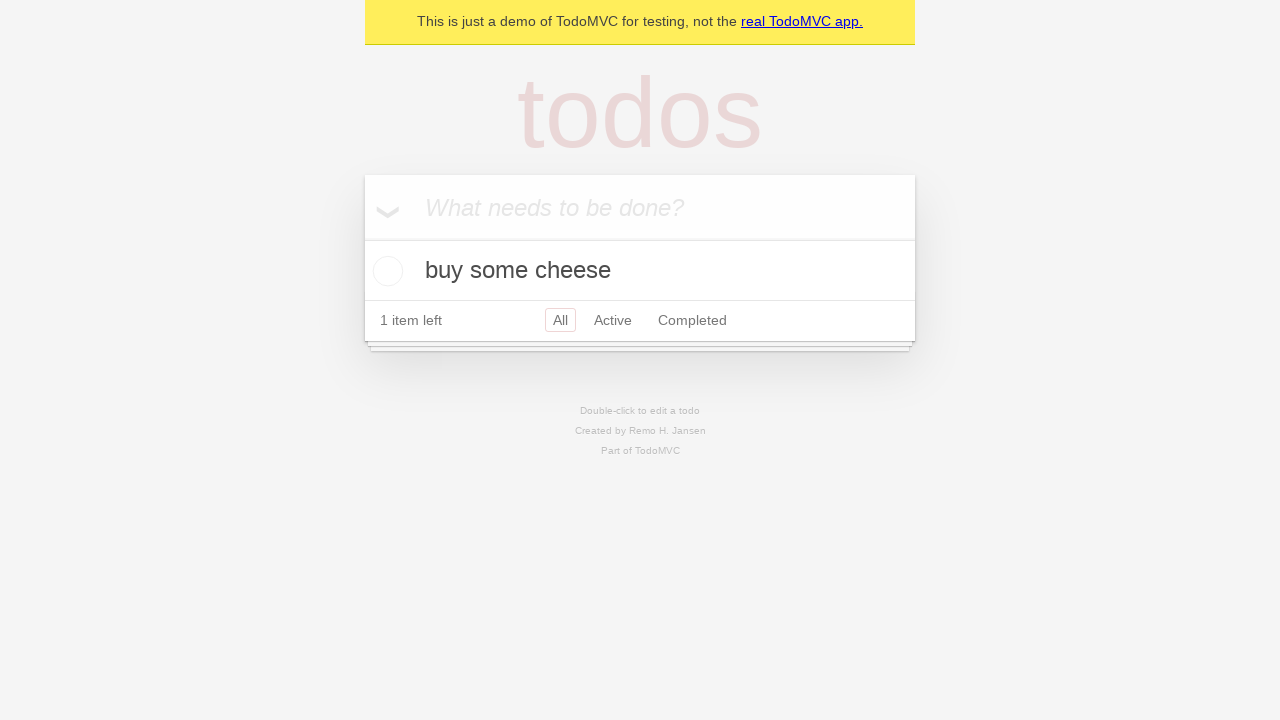

Filled todo input with 'feed the cat' on internal:attr=[placeholder="What needs to be done?"i]
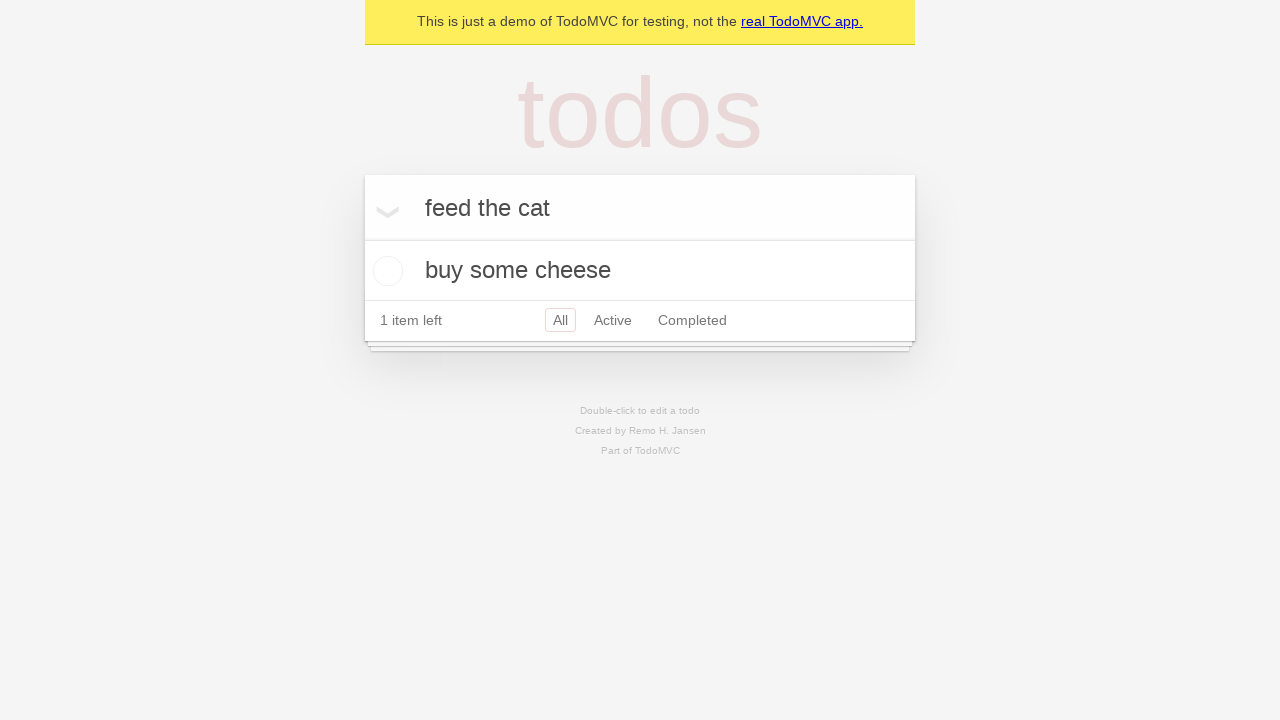

Pressed Enter to add second todo item on internal:attr=[placeholder="What needs to be done?"i]
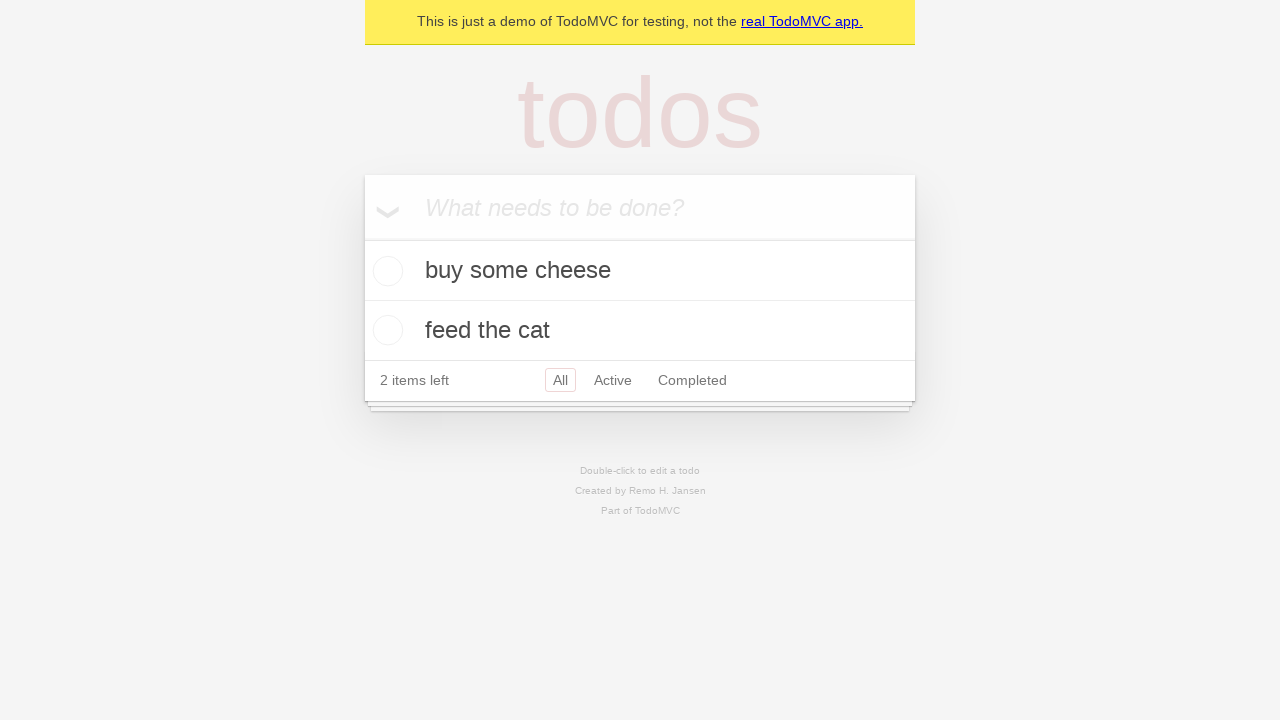

Filled todo input with 'book a doctors appointment' on internal:attr=[placeholder="What needs to be done?"i]
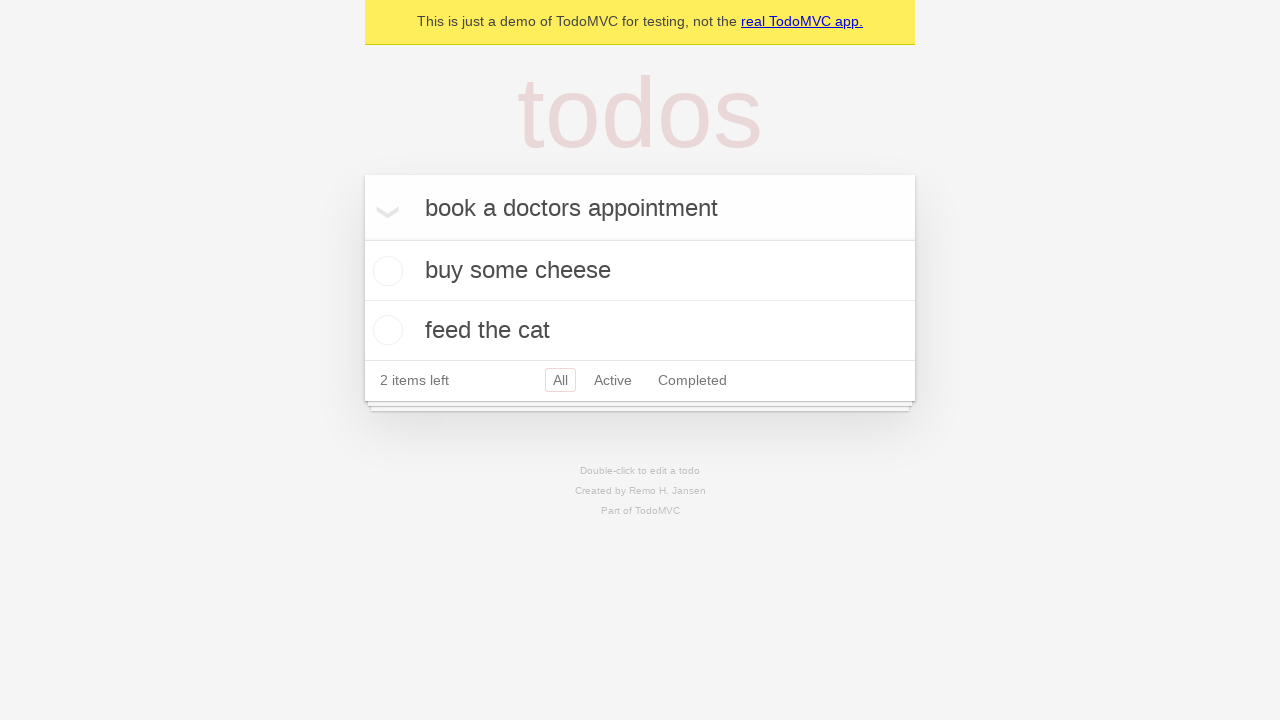

Pressed Enter to add third todo item on internal:attr=[placeholder="What needs to be done?"i]
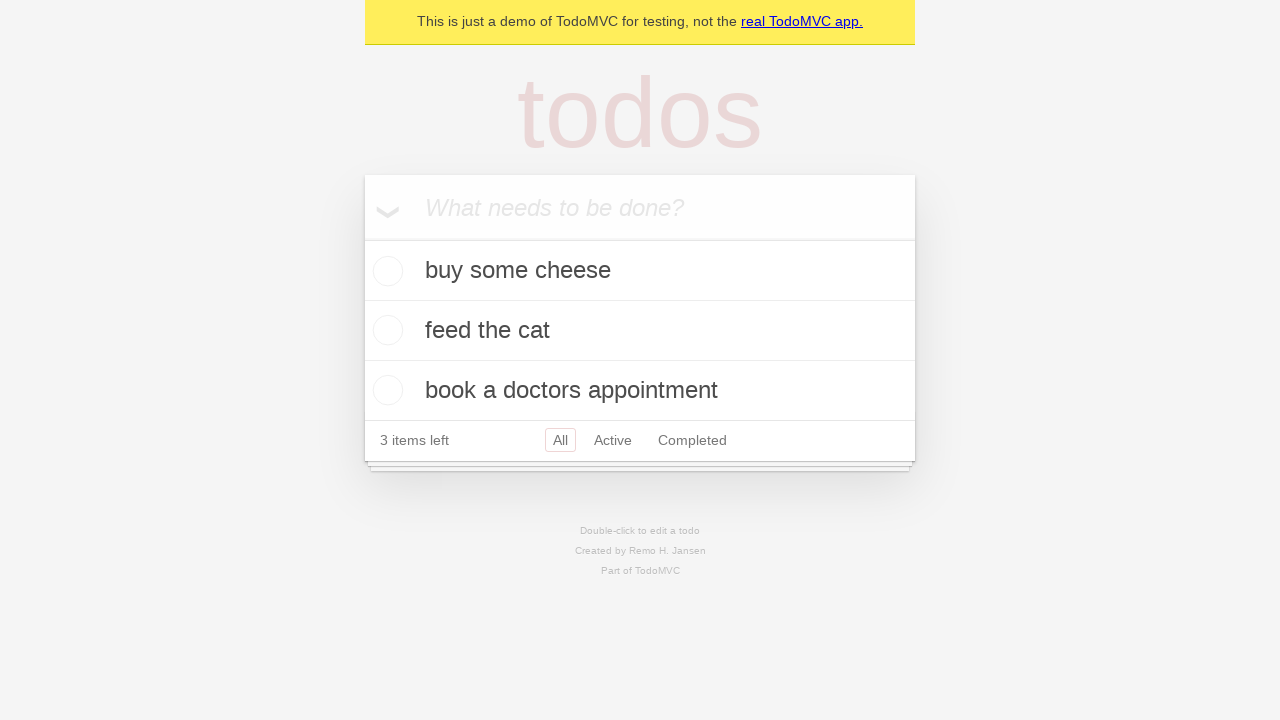

Verified that 3 items are displayed in the list
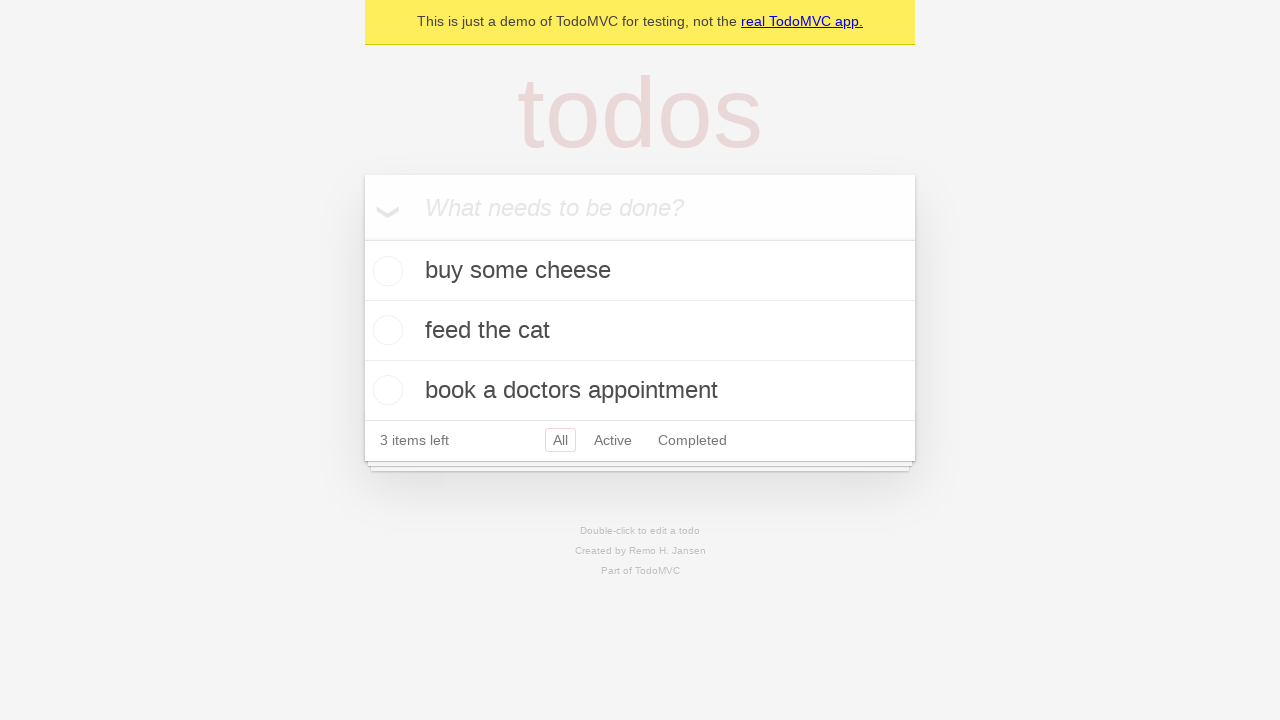

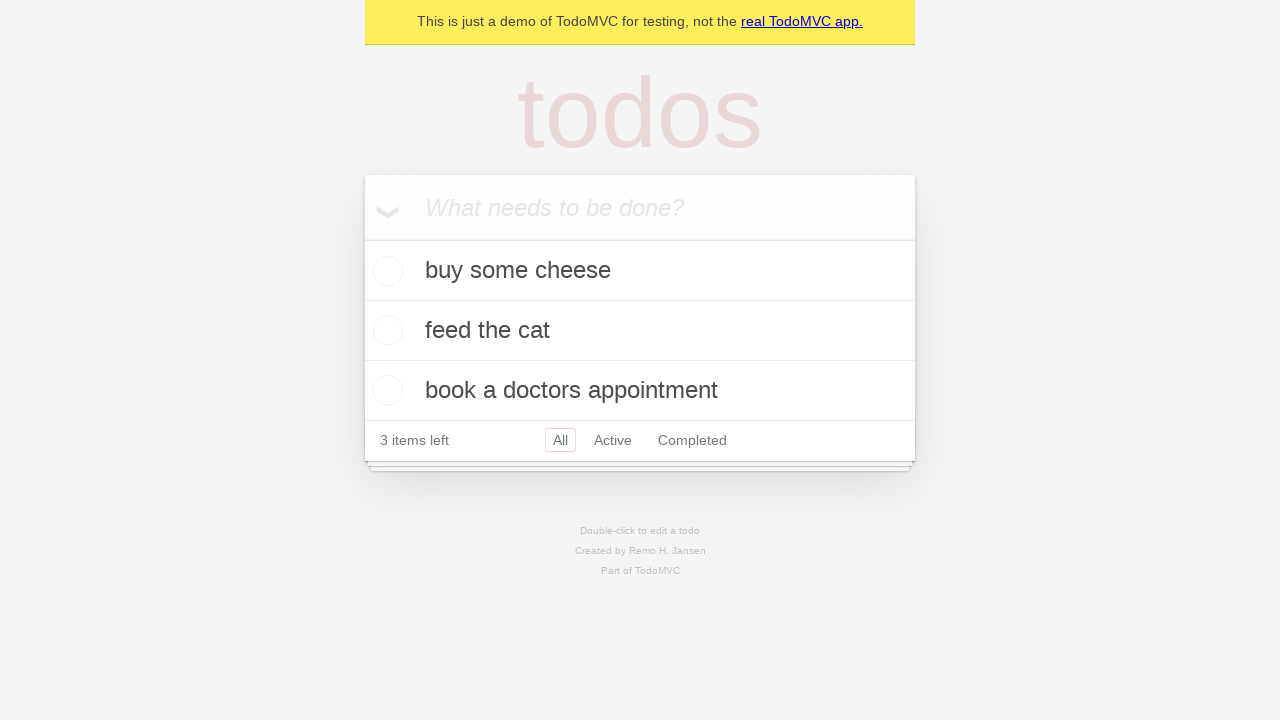